Navigates to NextBaseCRM login page and verifies that the "Log In" button is present with the expected text value

Starting URL: https://login1.nextbasecrm.com/

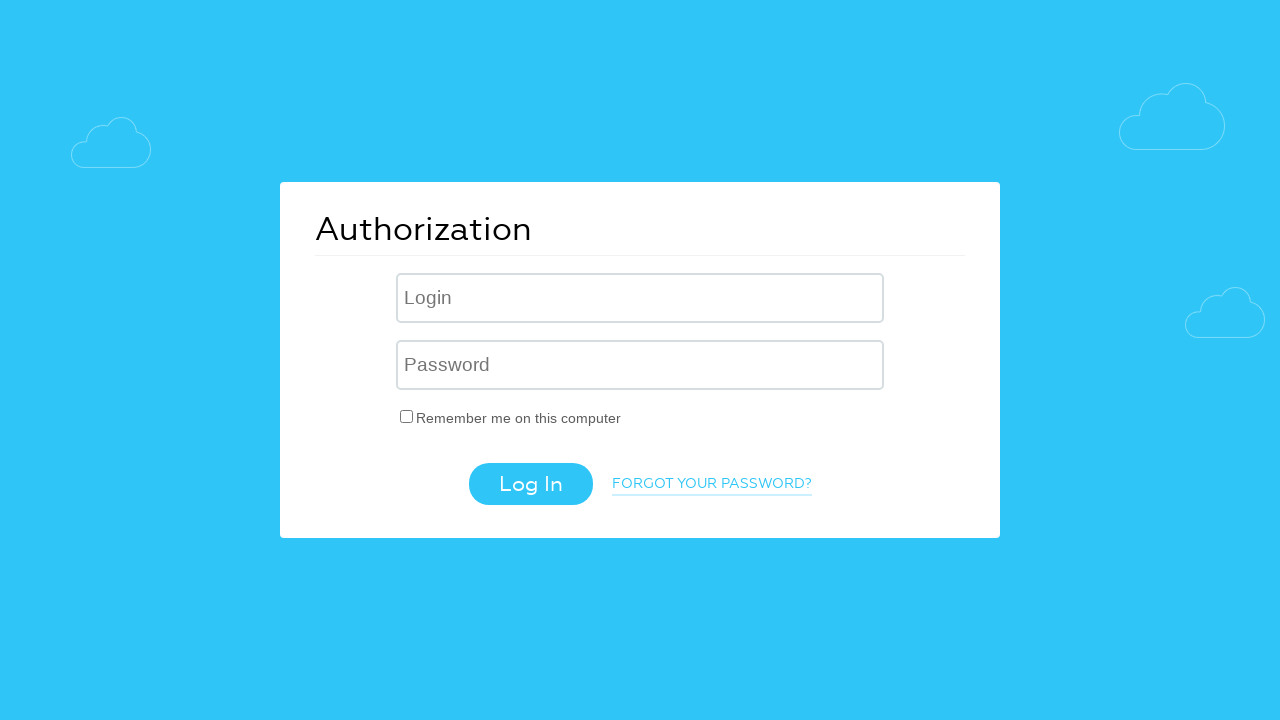

Located the Log In button using CSS selector
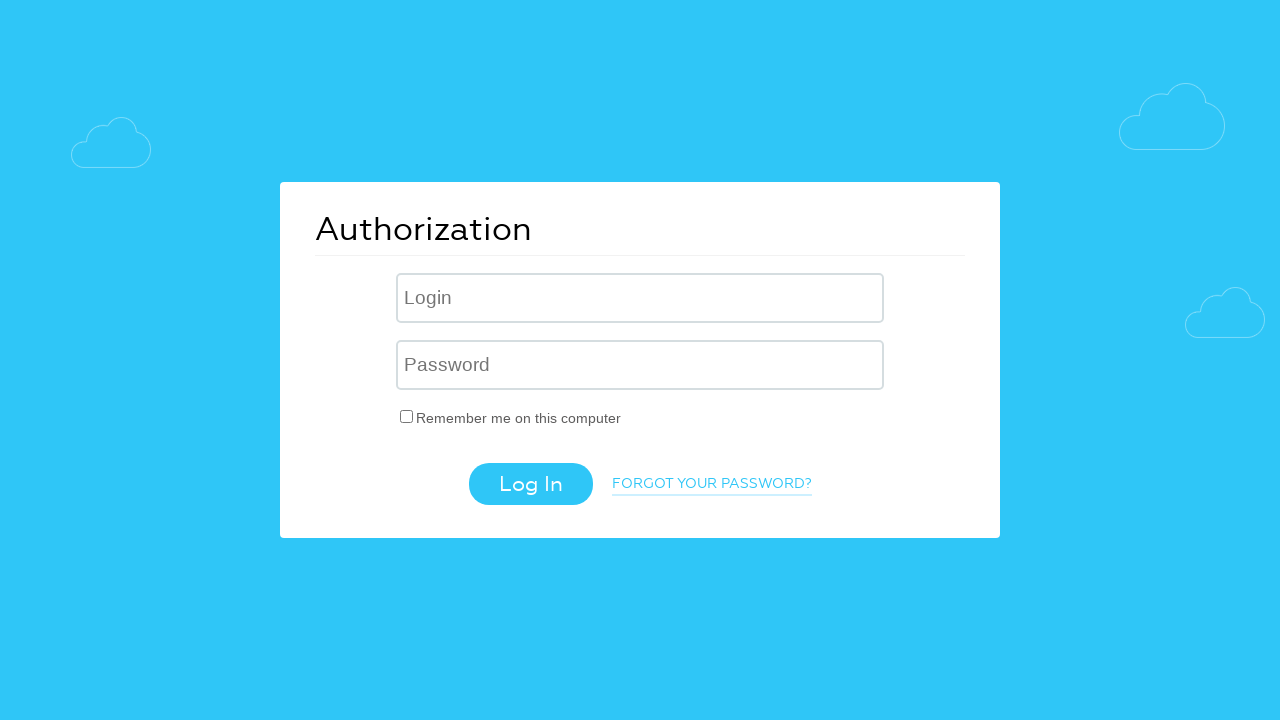

Log In button is visible
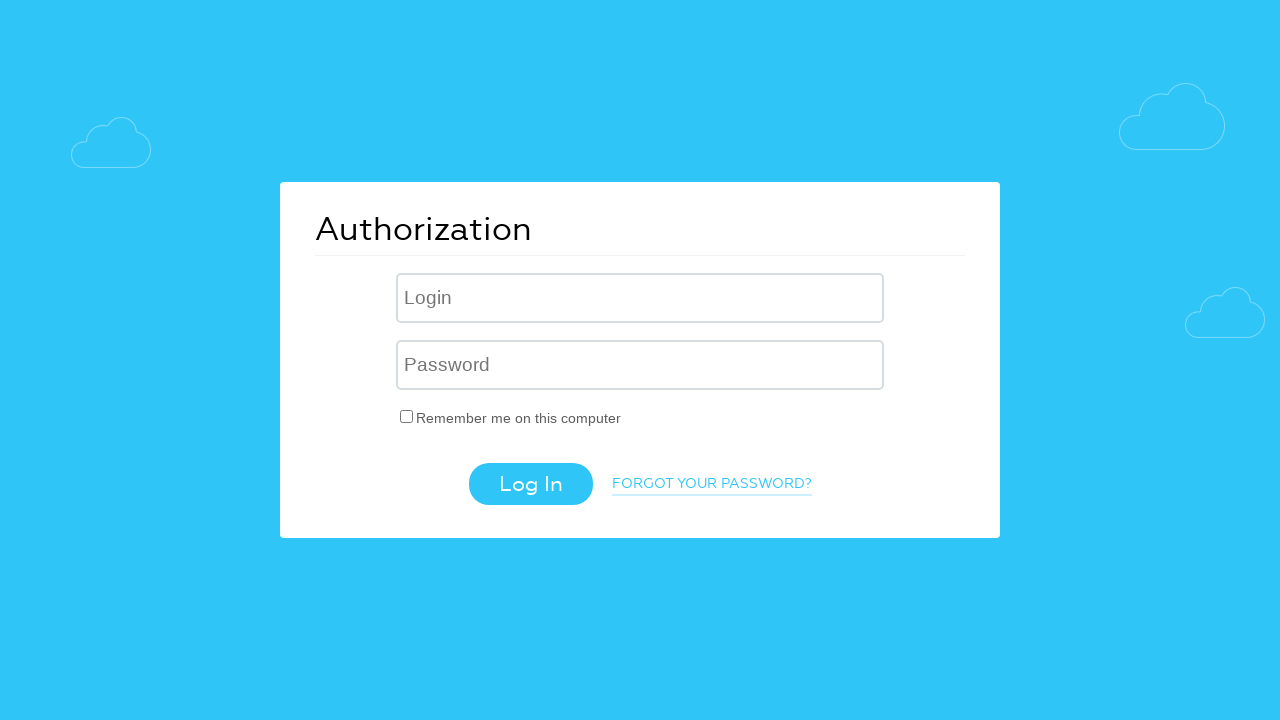

Retrieved the 'value' attribute from Log In button
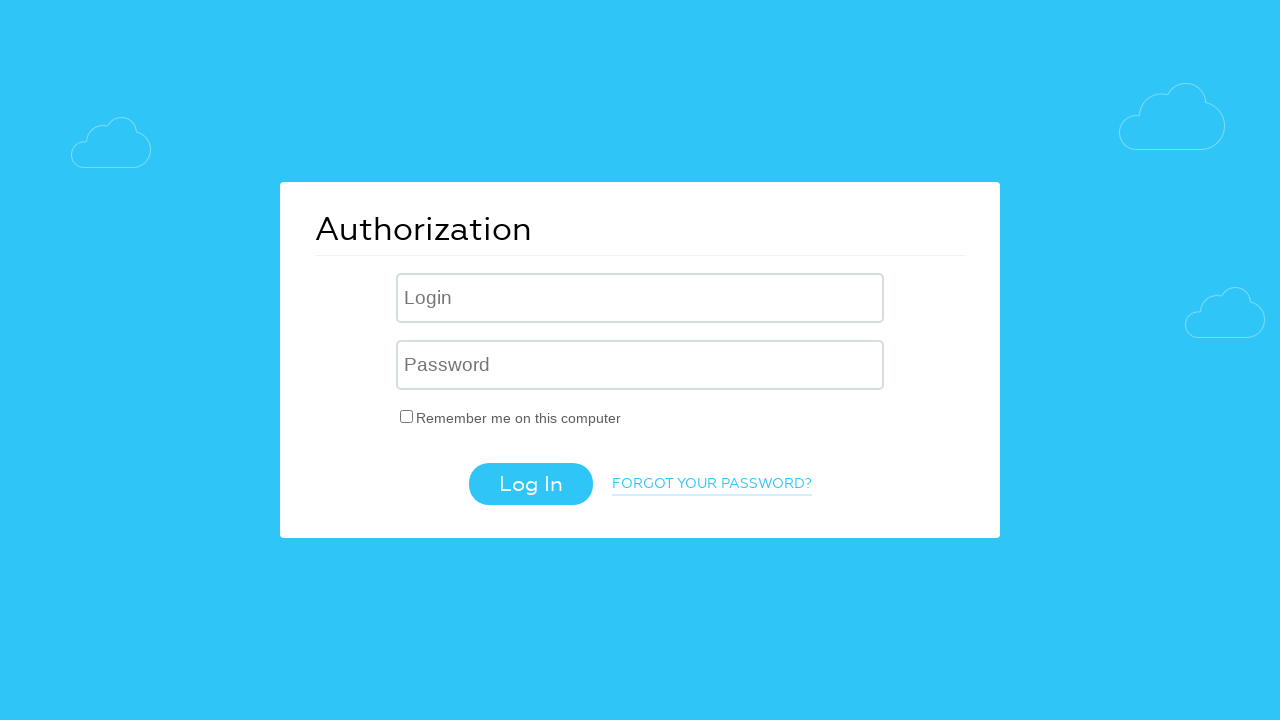

Set expected button text to 'Log In'
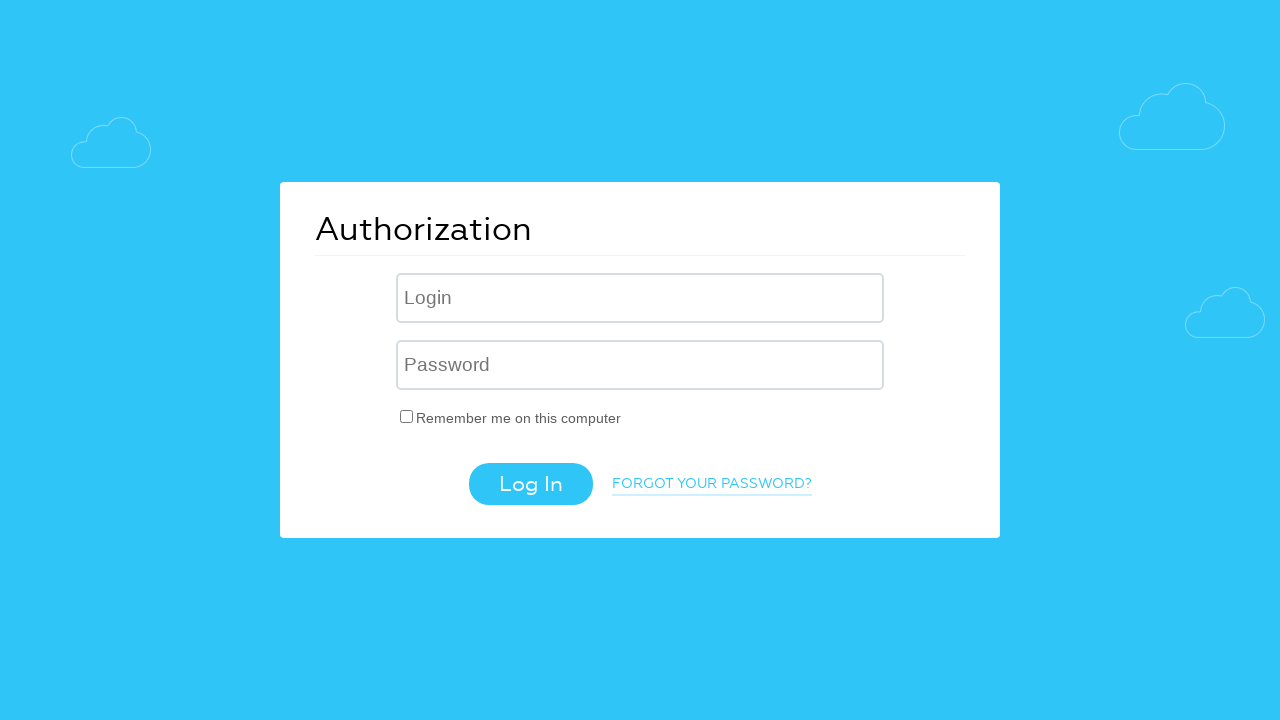

Verified that Log In button text matches expected value 'Log In'
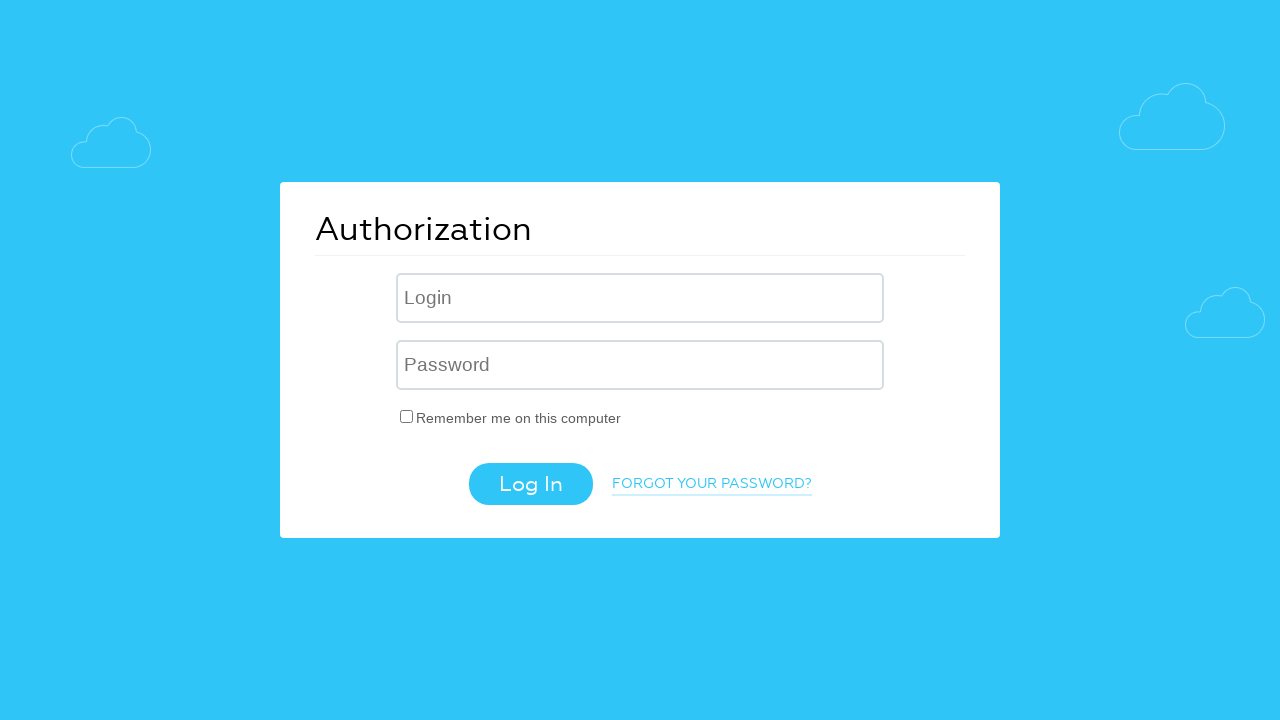

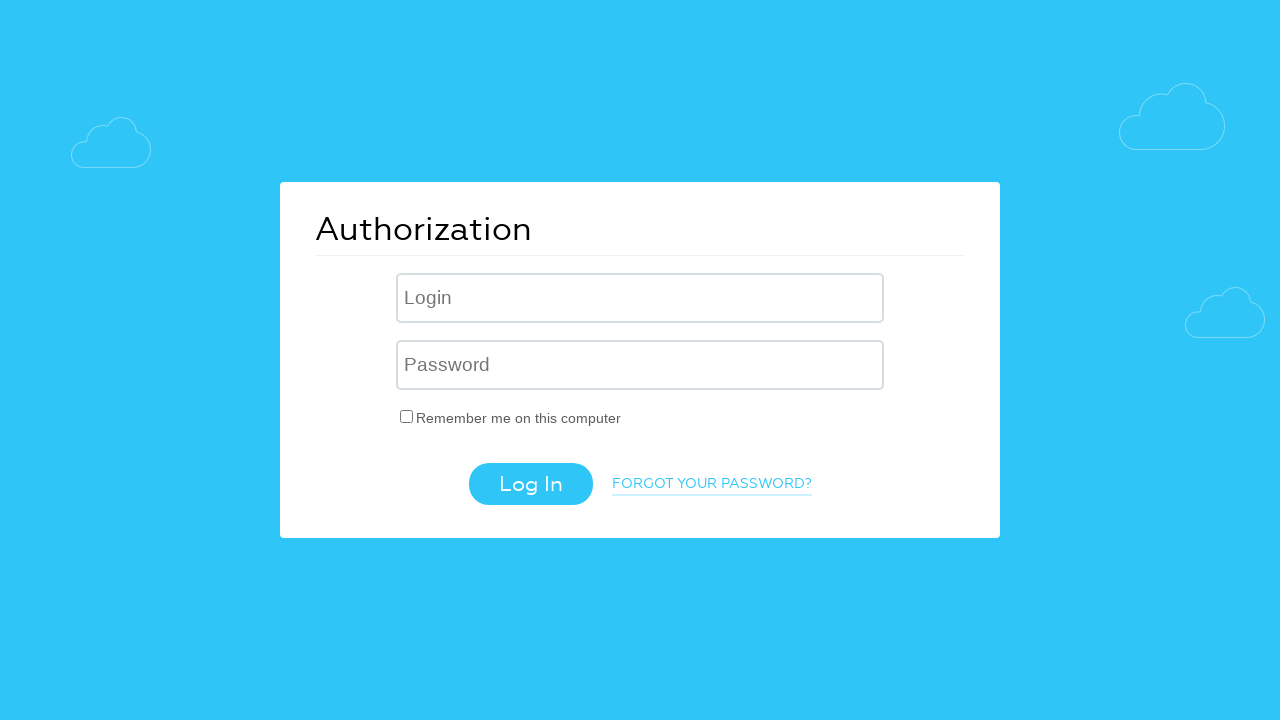